Tests that sidebar navigation works in the documentation by clicking on a sidebar link

Starting URL: https://playwright.dev

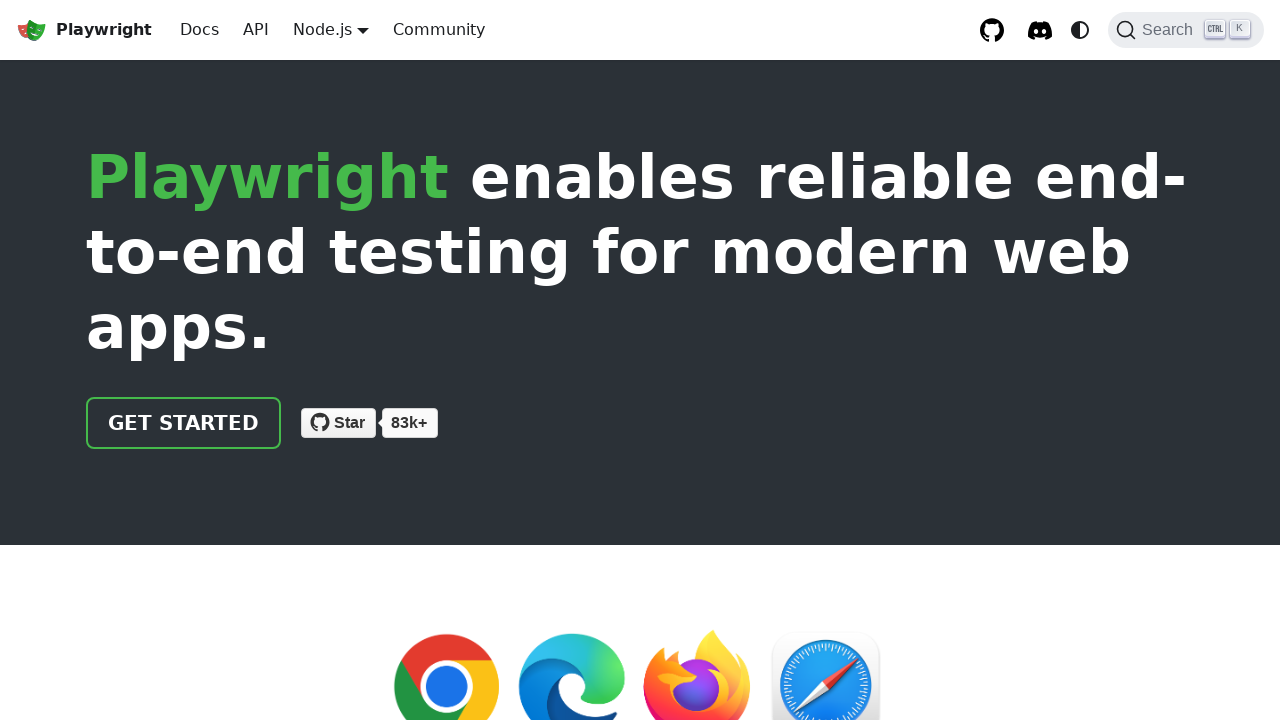

Clicked on Docs link in navigation at (200, 30) on a:has-text('Docs')
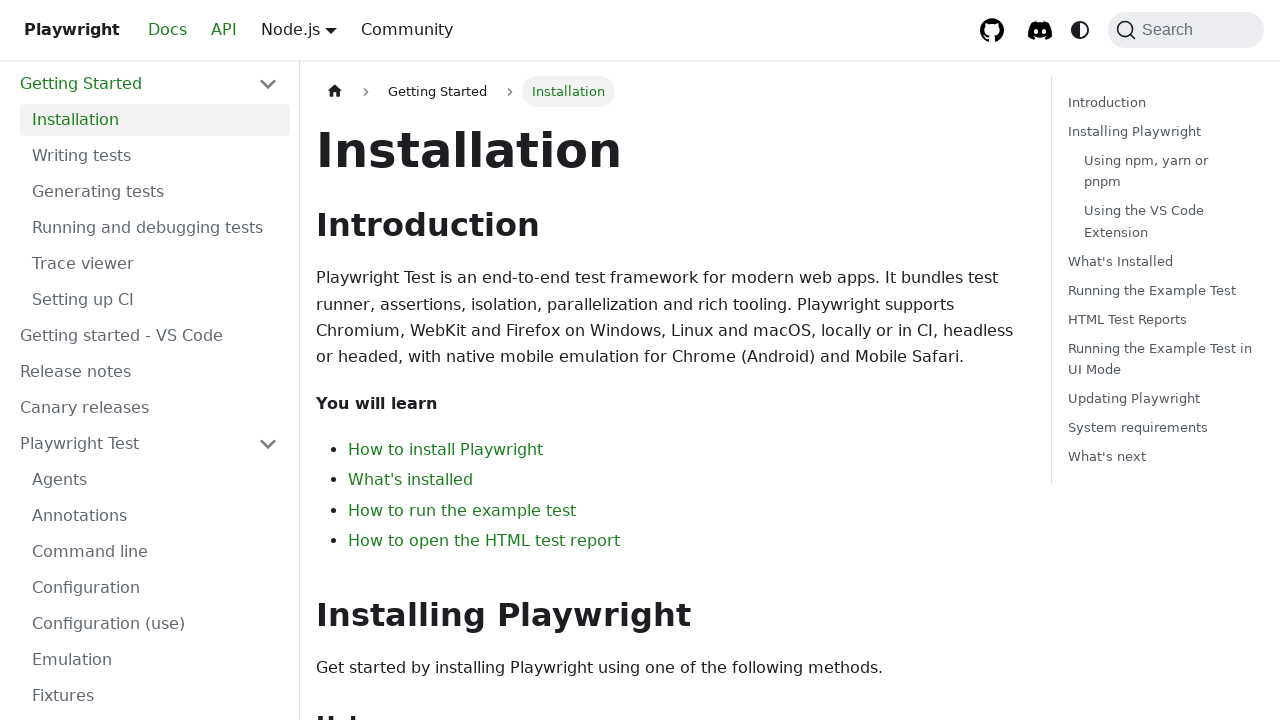

Docs page loaded and URL matches **/docs/**
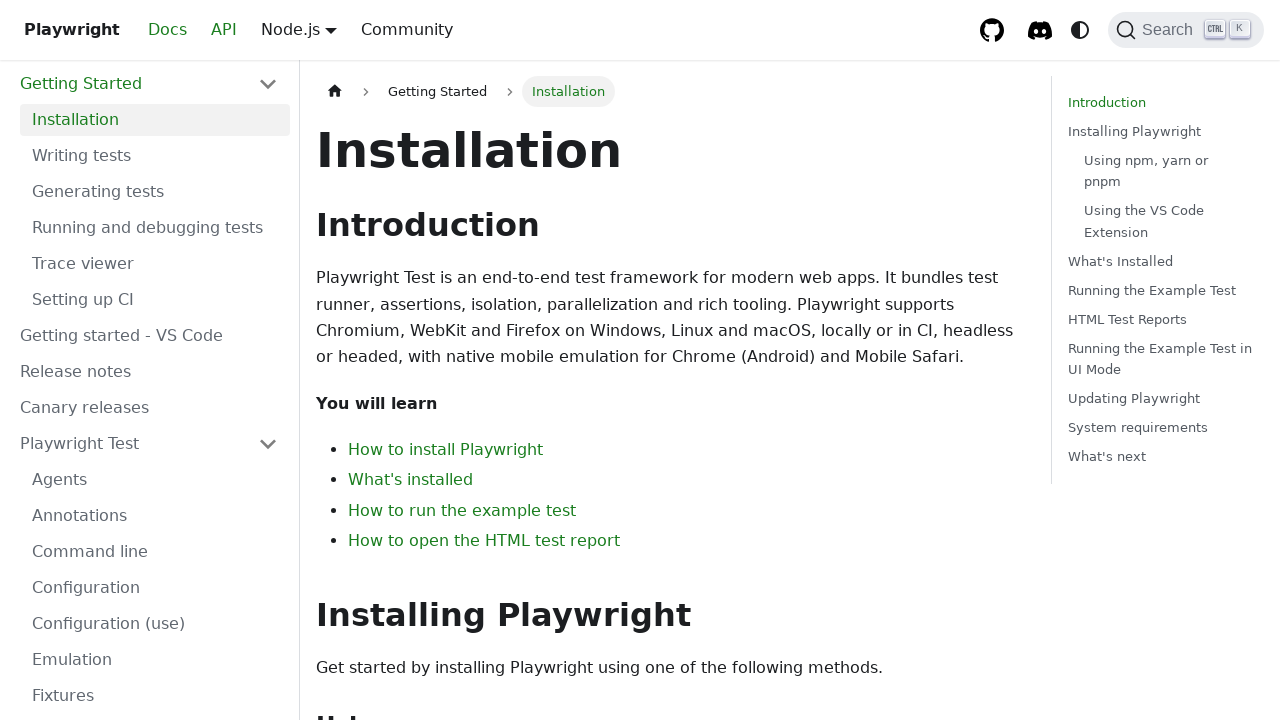

Located sidebar navigation elements
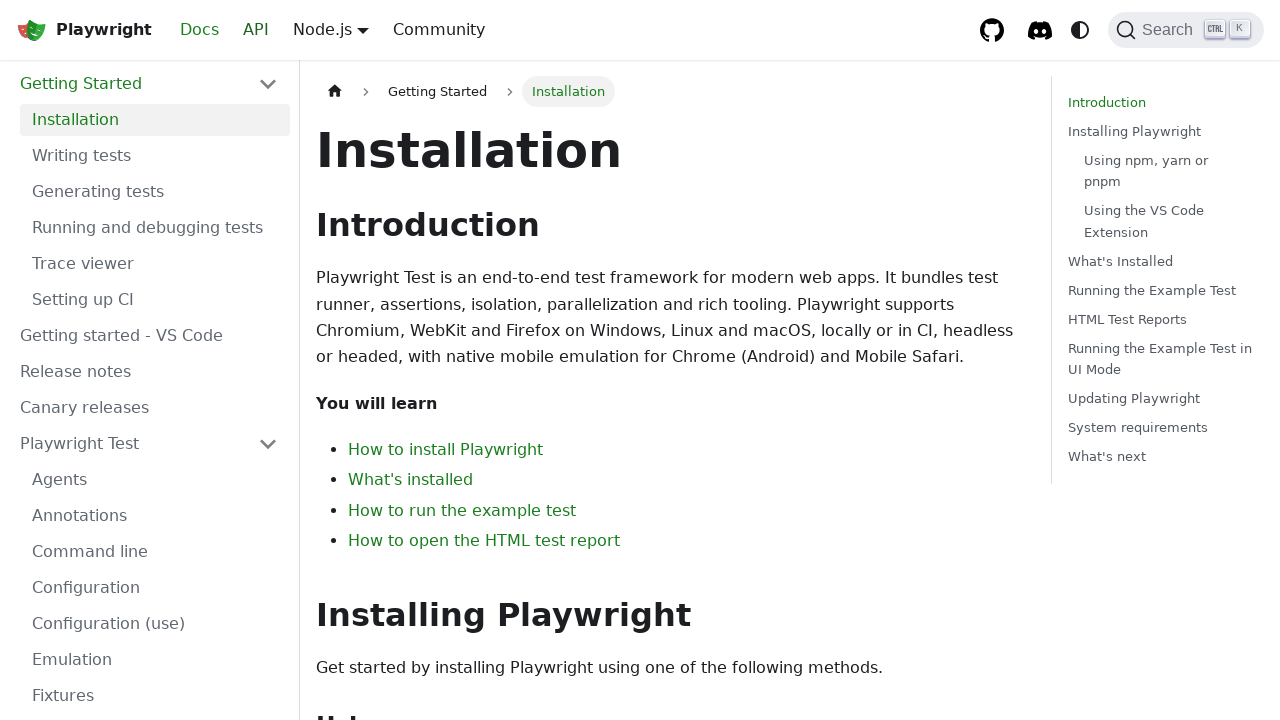

Sidebar navigation selector is visible and ready
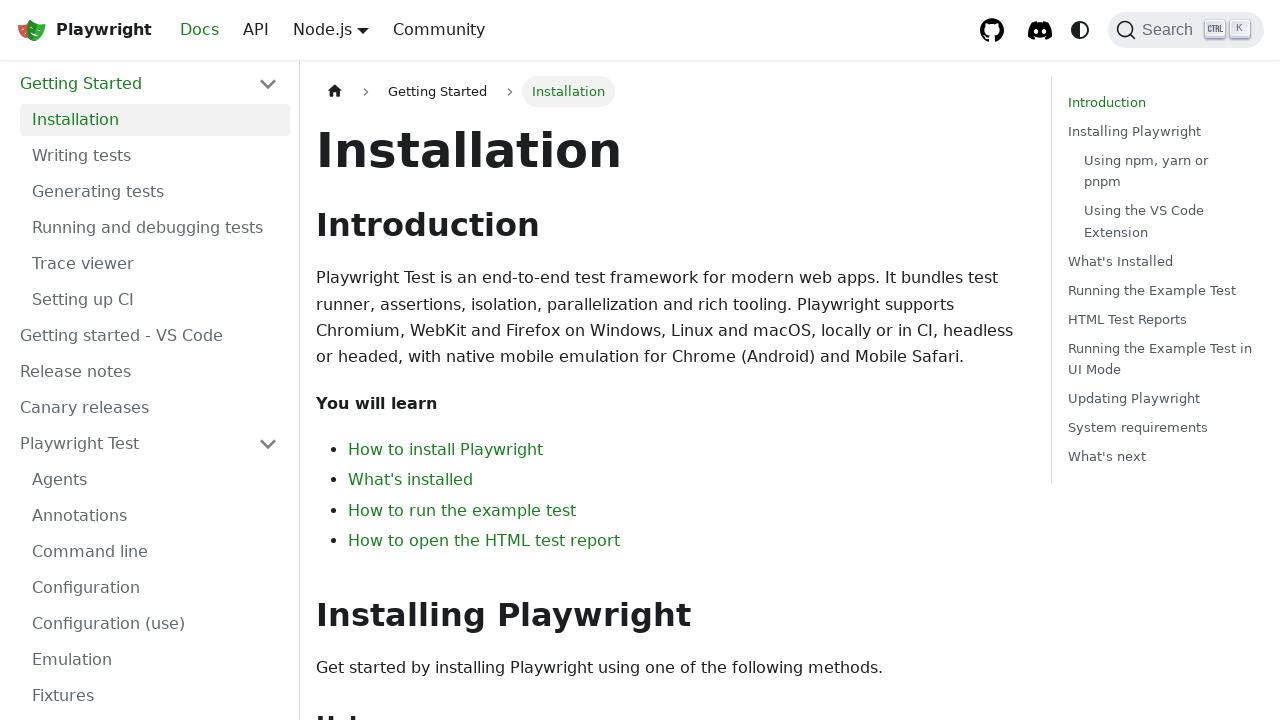

Clicked on the first sidebar navigation link at (149, 84) on nav.menu a, aside a, [class*='sidebar'] a >> nth=0
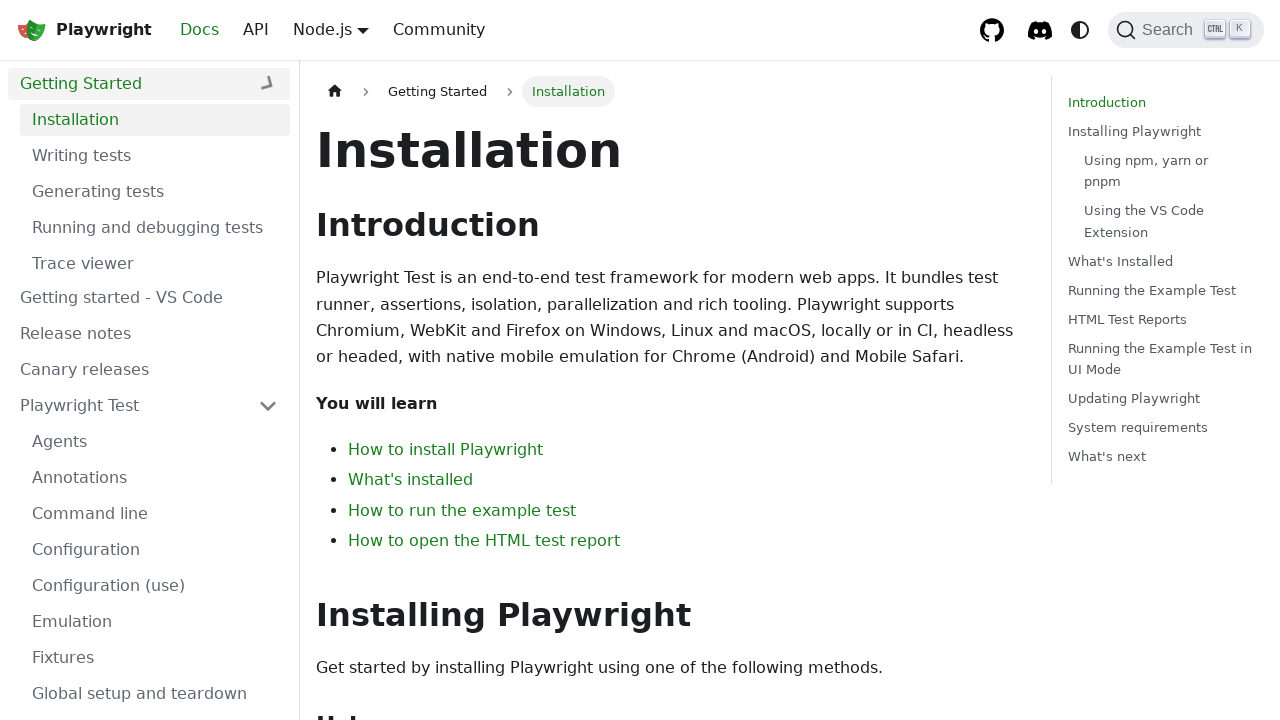

Page navigation completed and network idle state reached
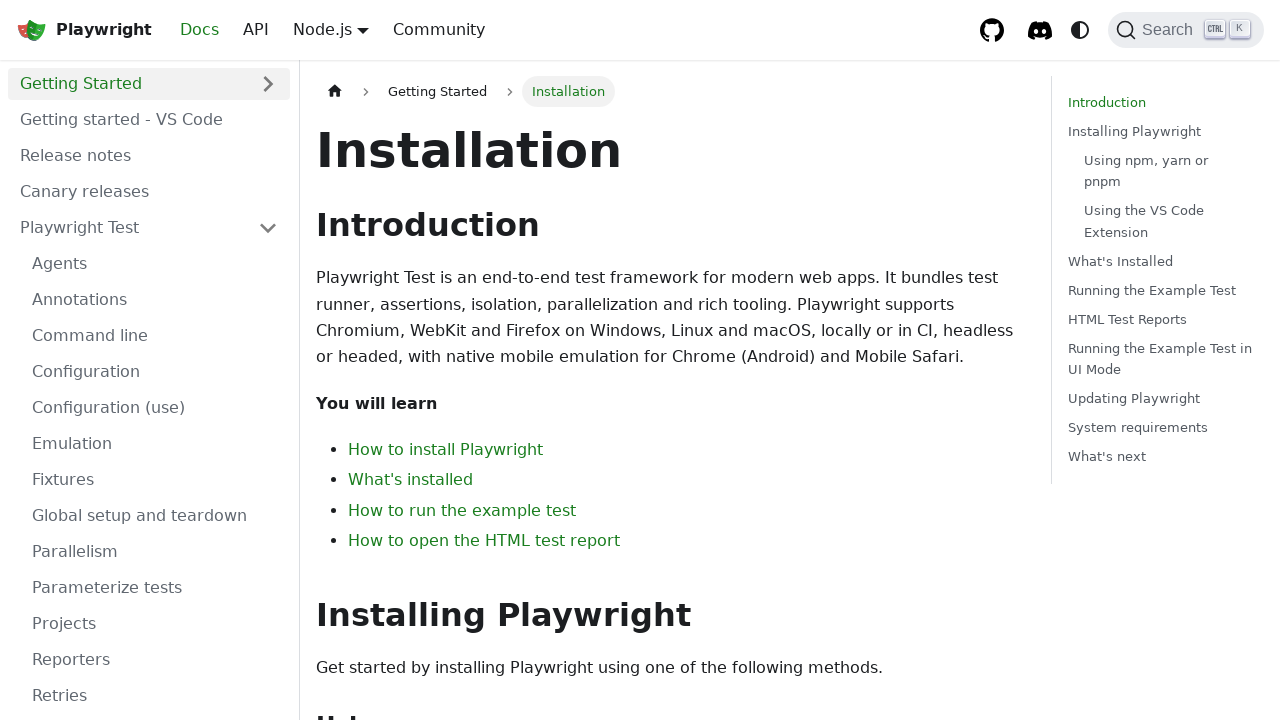

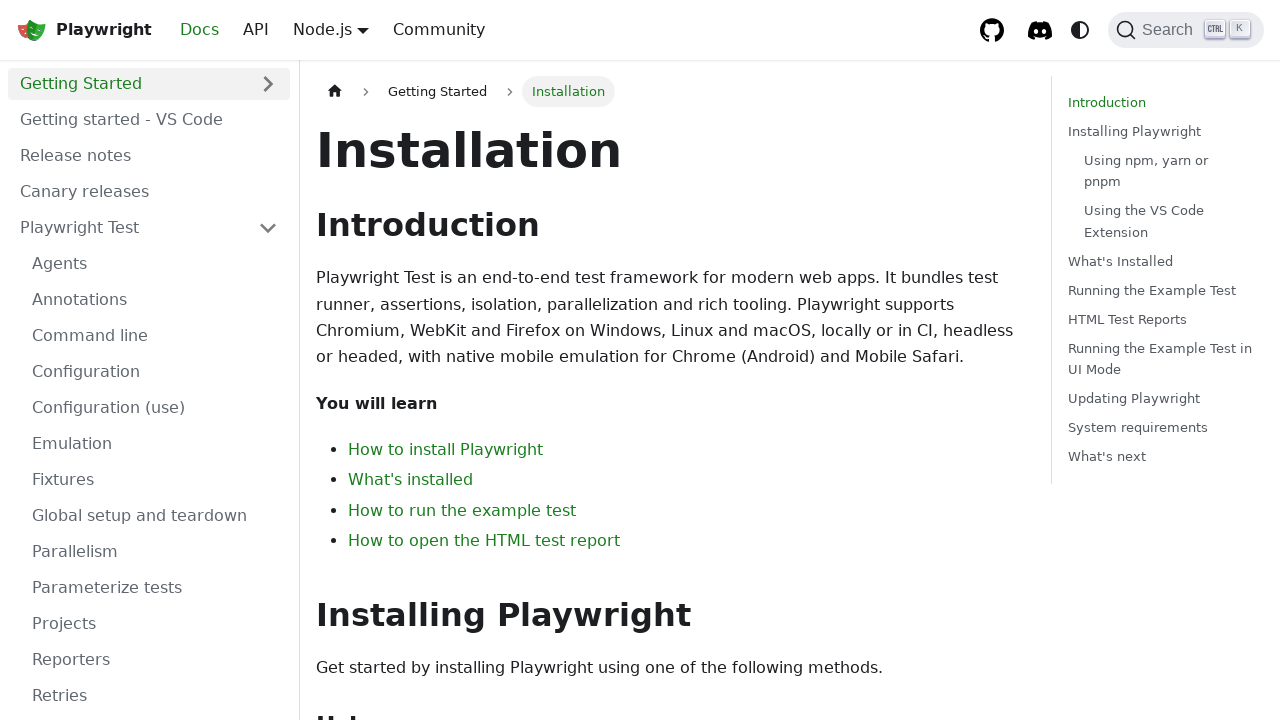